Navigates to RedBus website and verifies the page loads by checking the title is present

Starting URL: https://www.redbus.in/

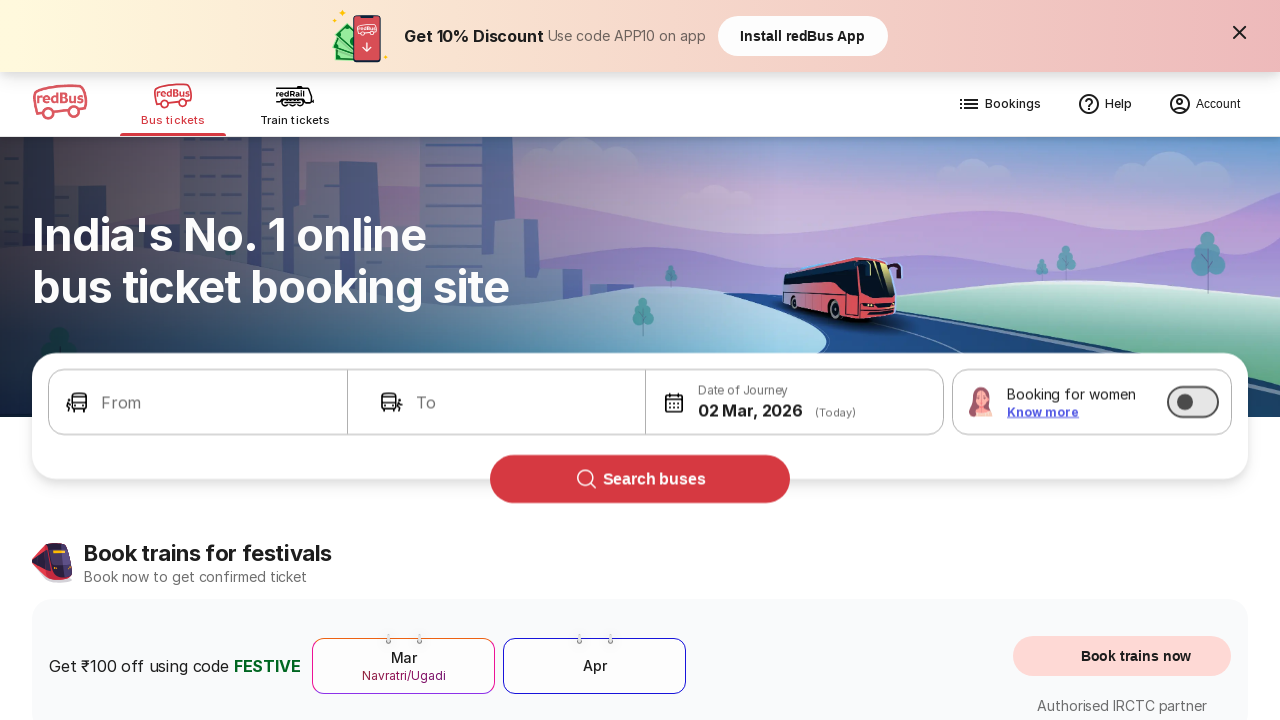

Waited for page to reach domcontentloaded state
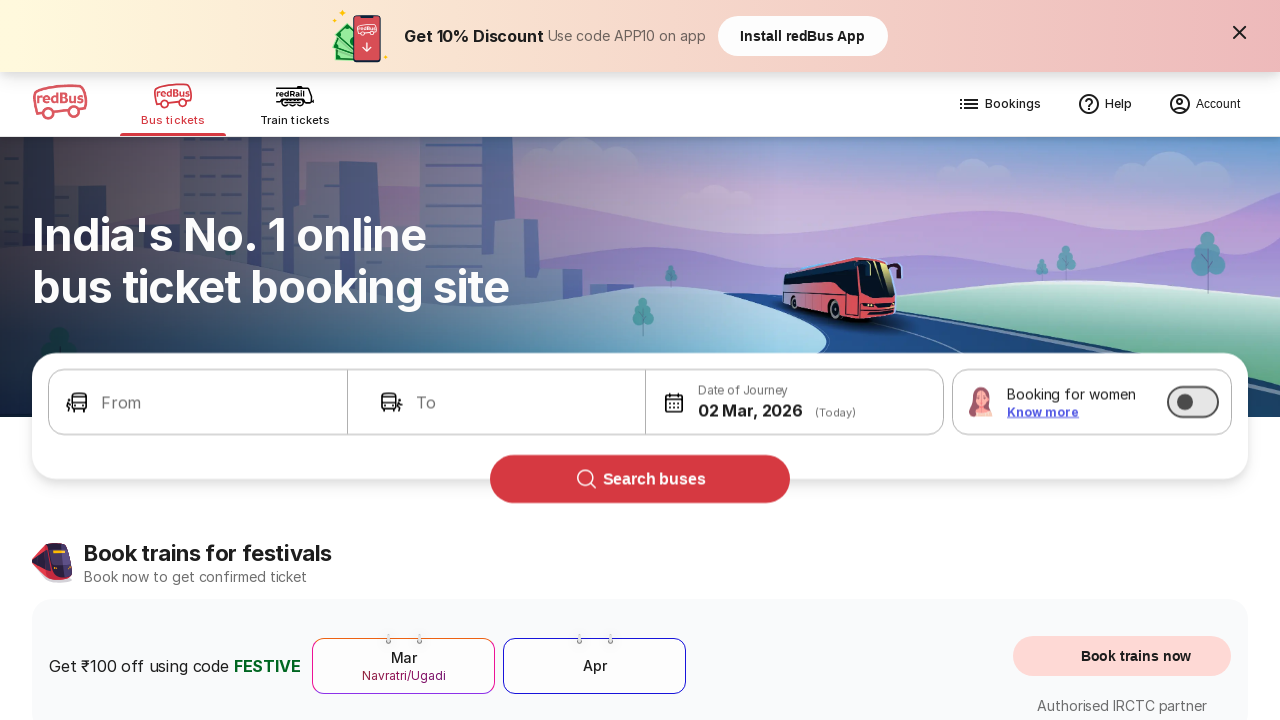

Retrieved page title
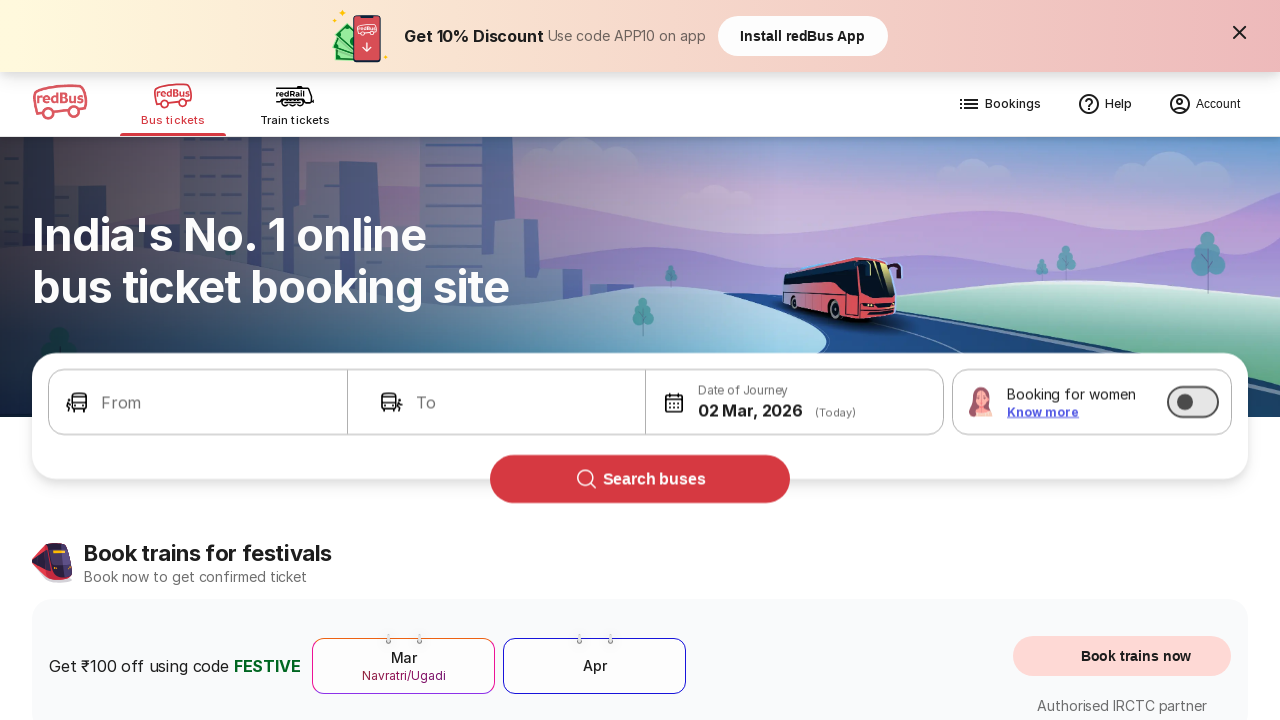

Verified page title is present and not empty
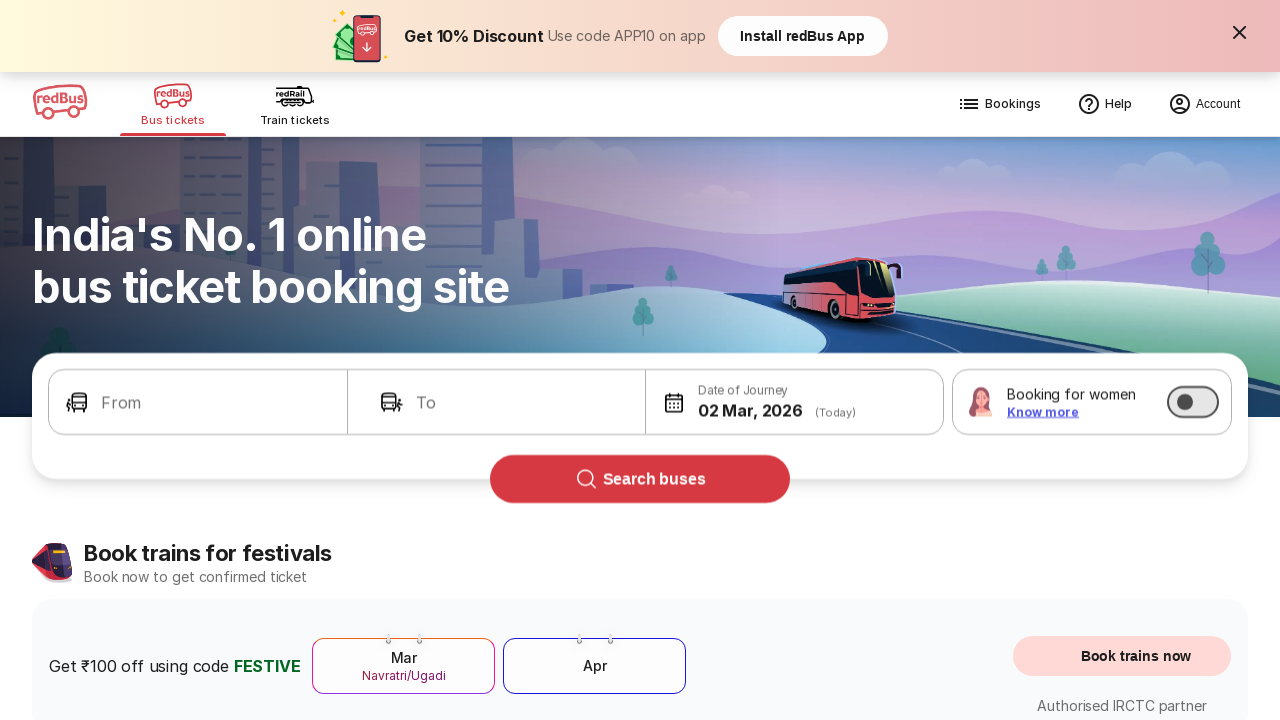

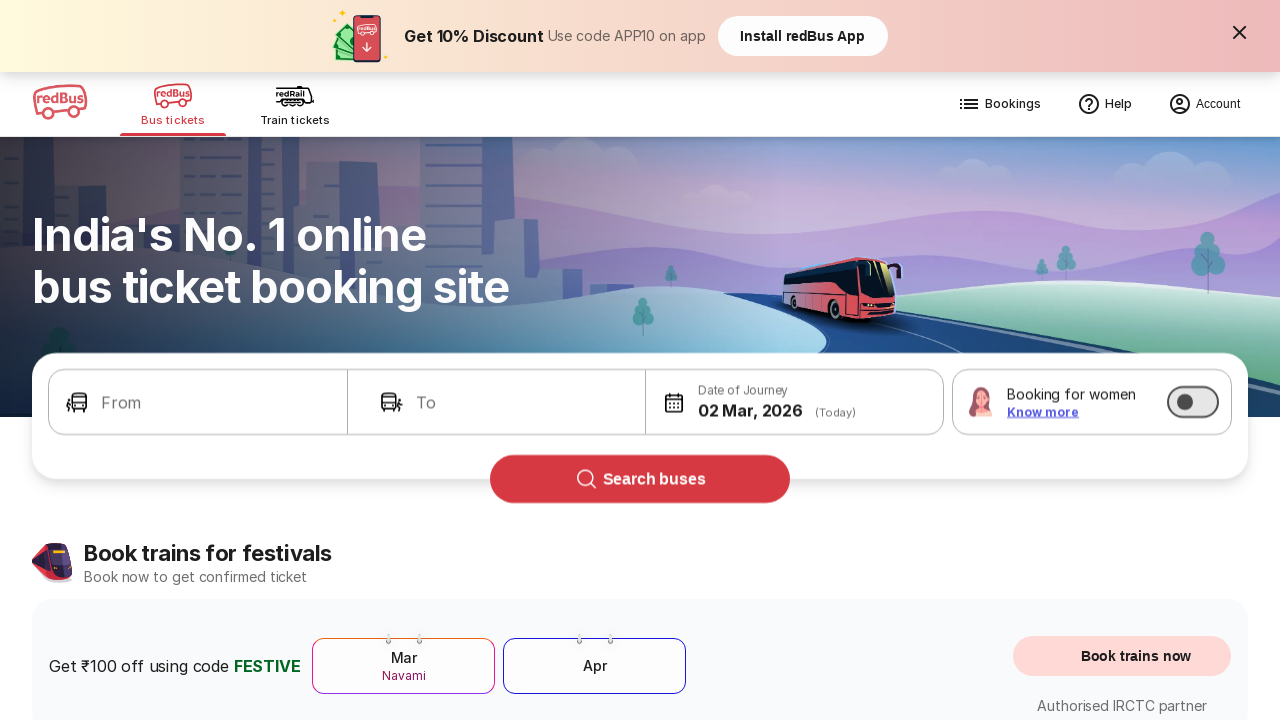